Tests opting out of A/B tests by adding the opt-out cookie before visiting the A/B test page, then navigating and verifying the page shows "No A/B Test" heading.

Starting URL: http://the-internet.herokuapp.com

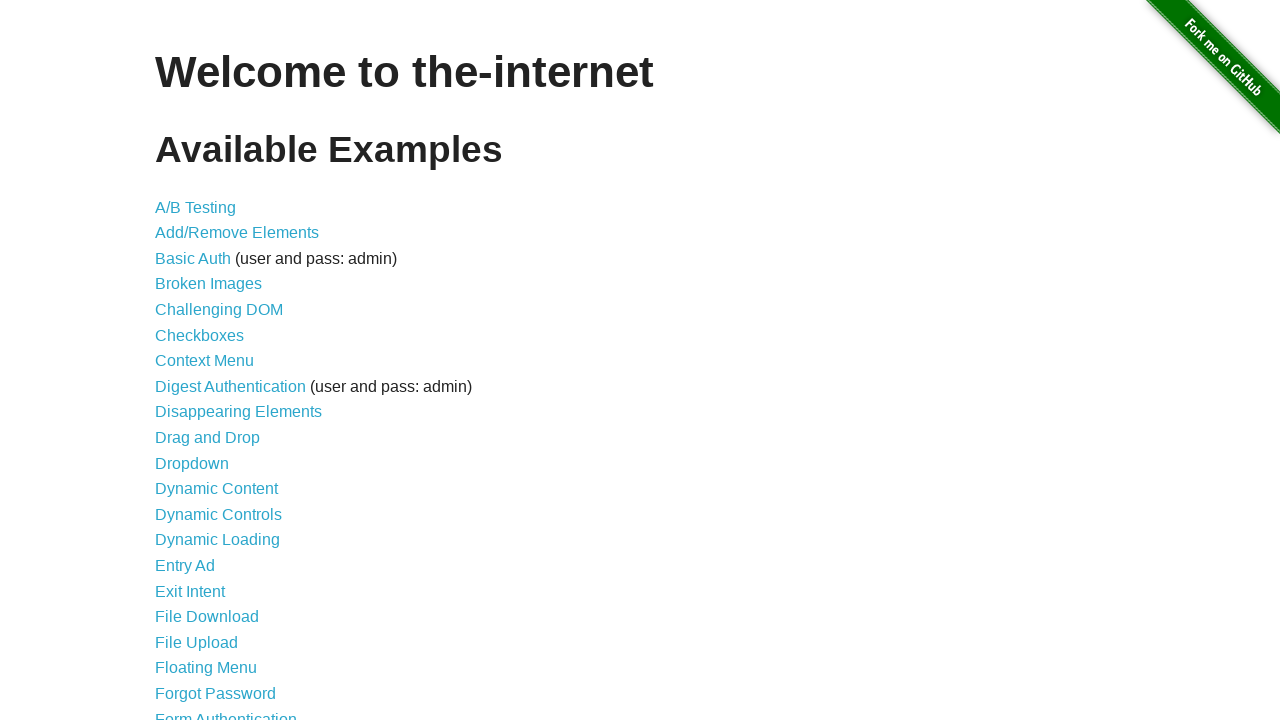

Added optimizelyOptOut cookie to opt out of A/B tests
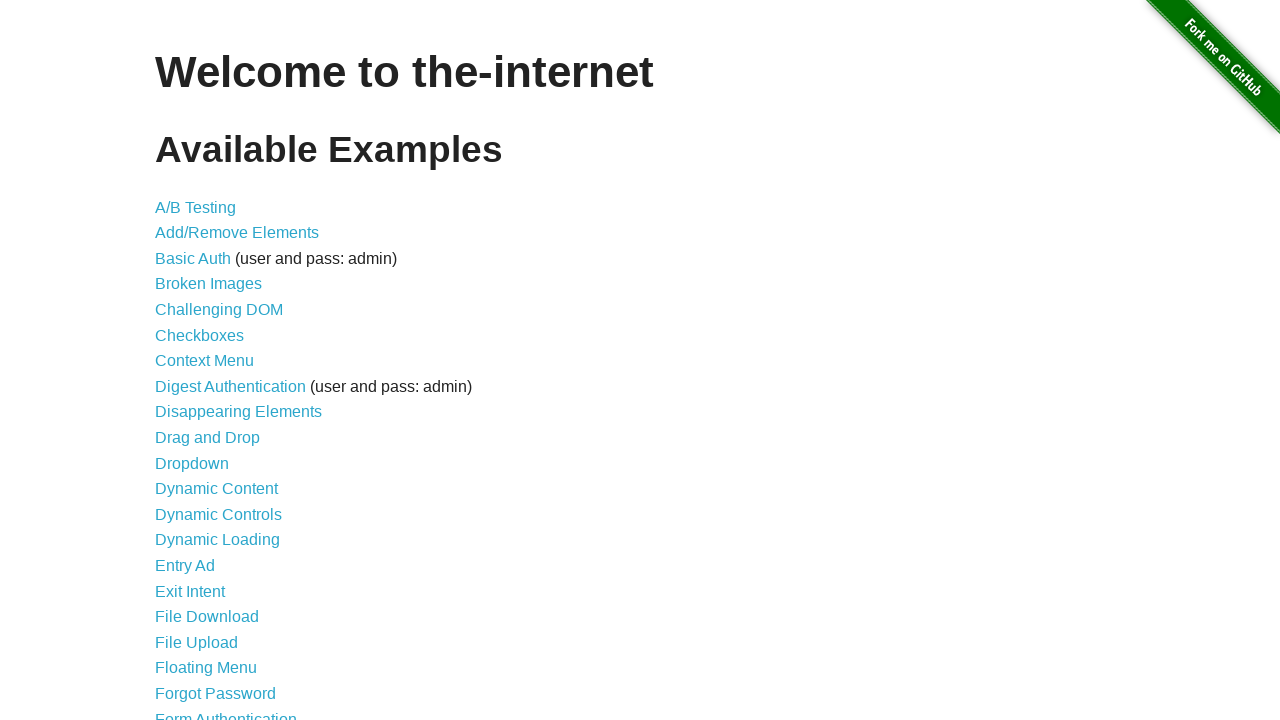

Navigated to A/B test page
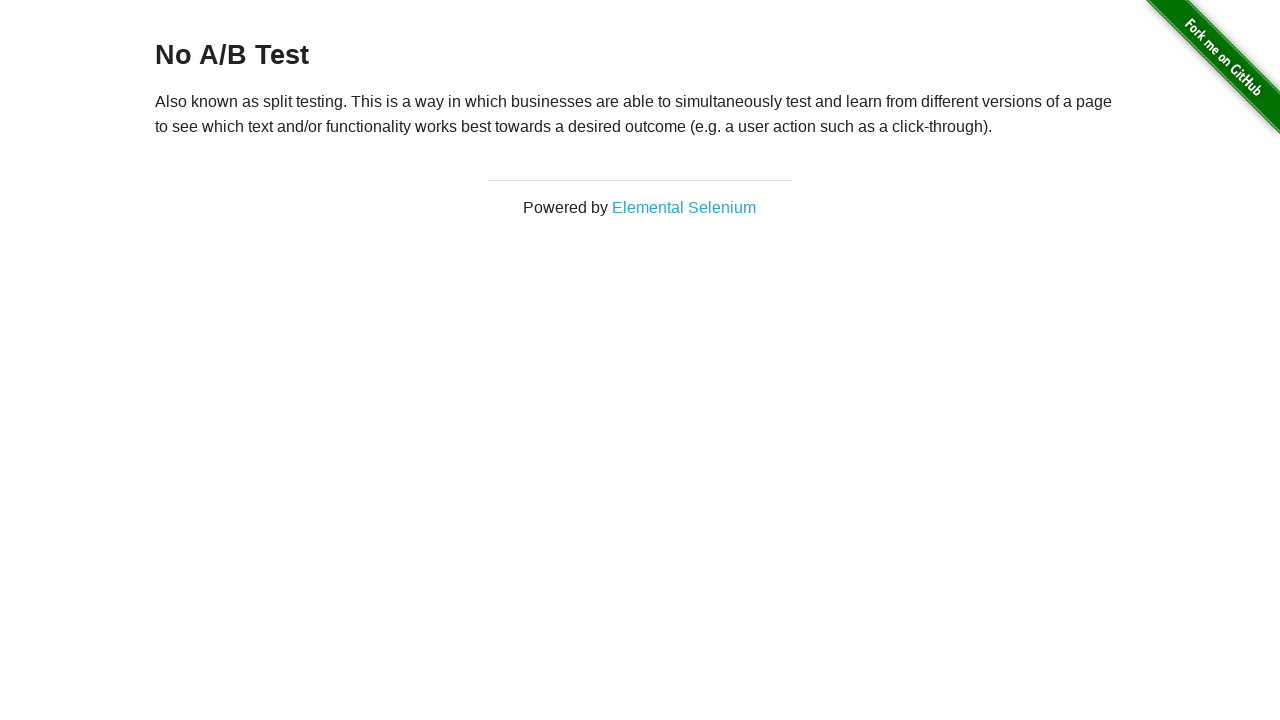

Waited for h3 heading to load
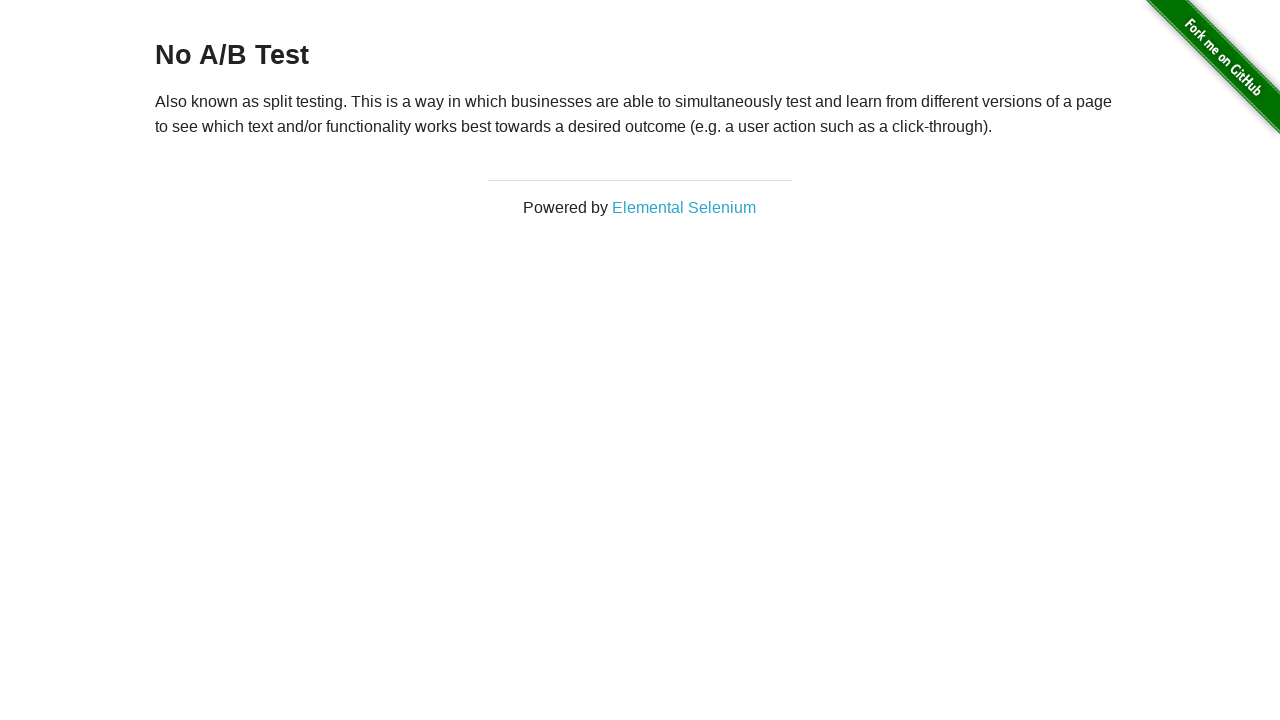

Retrieved h3 heading text content
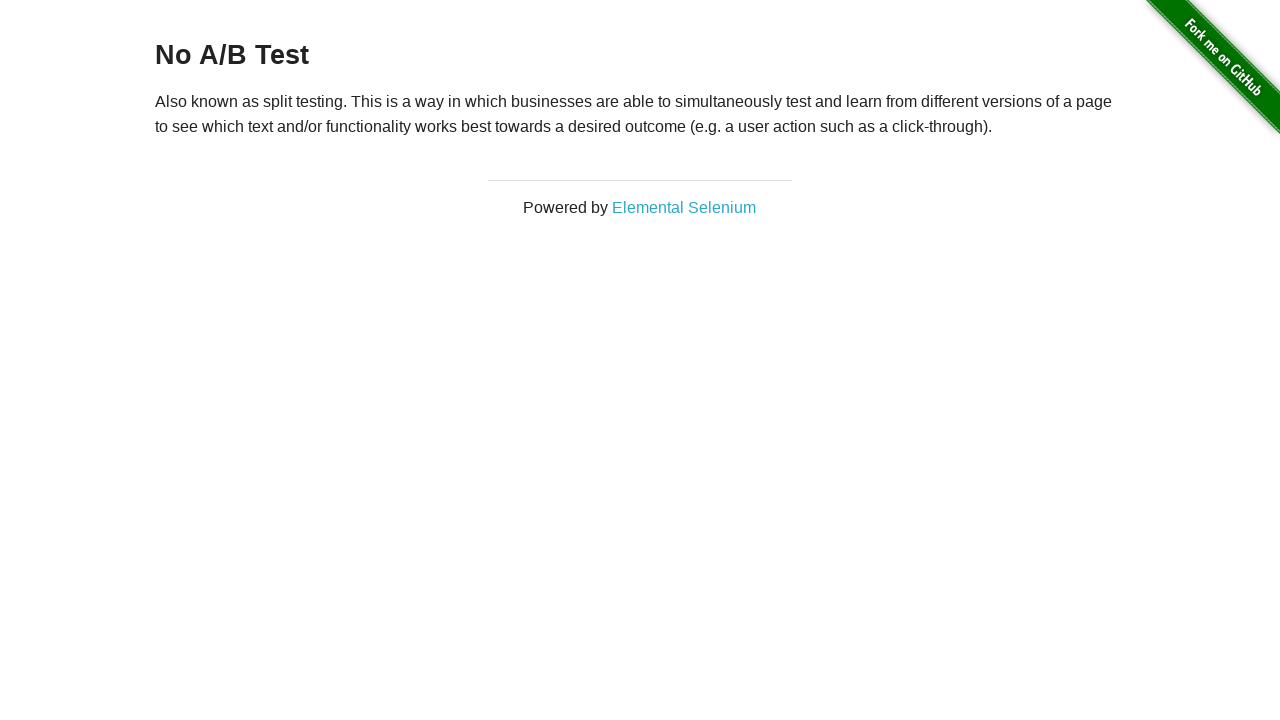

Verified heading text starts with 'No A/B Test' - opt-out successful
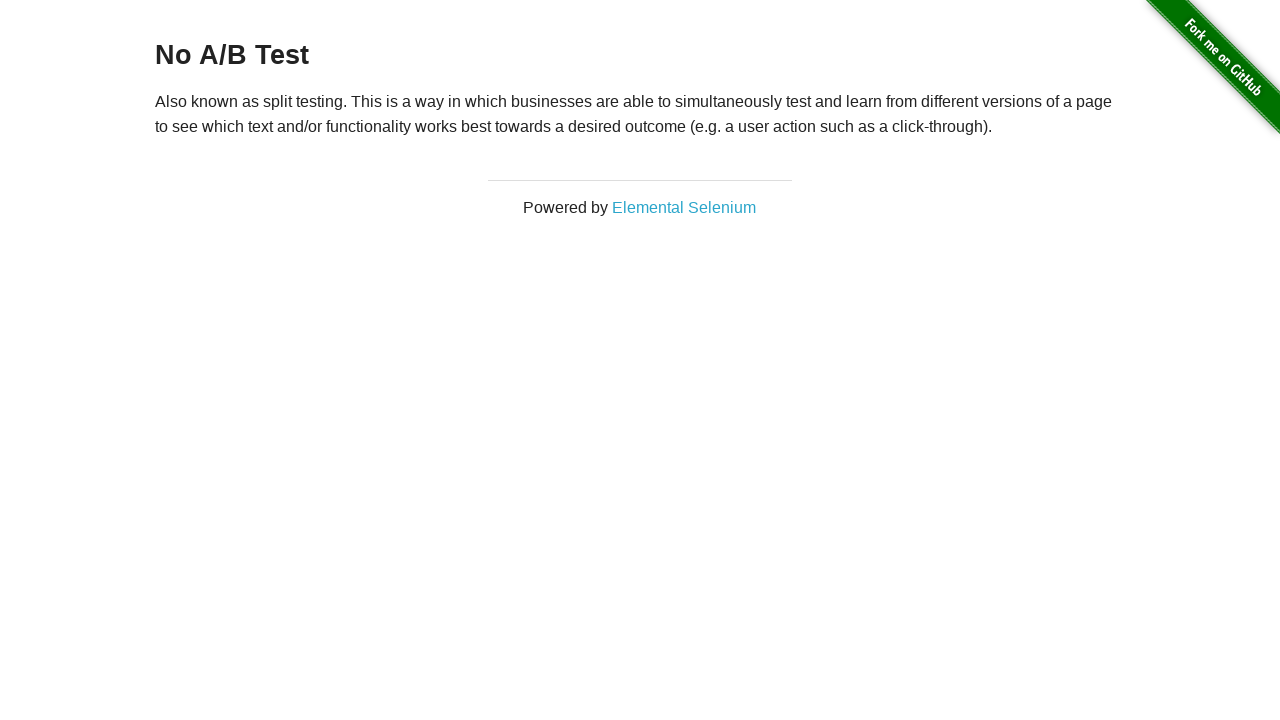

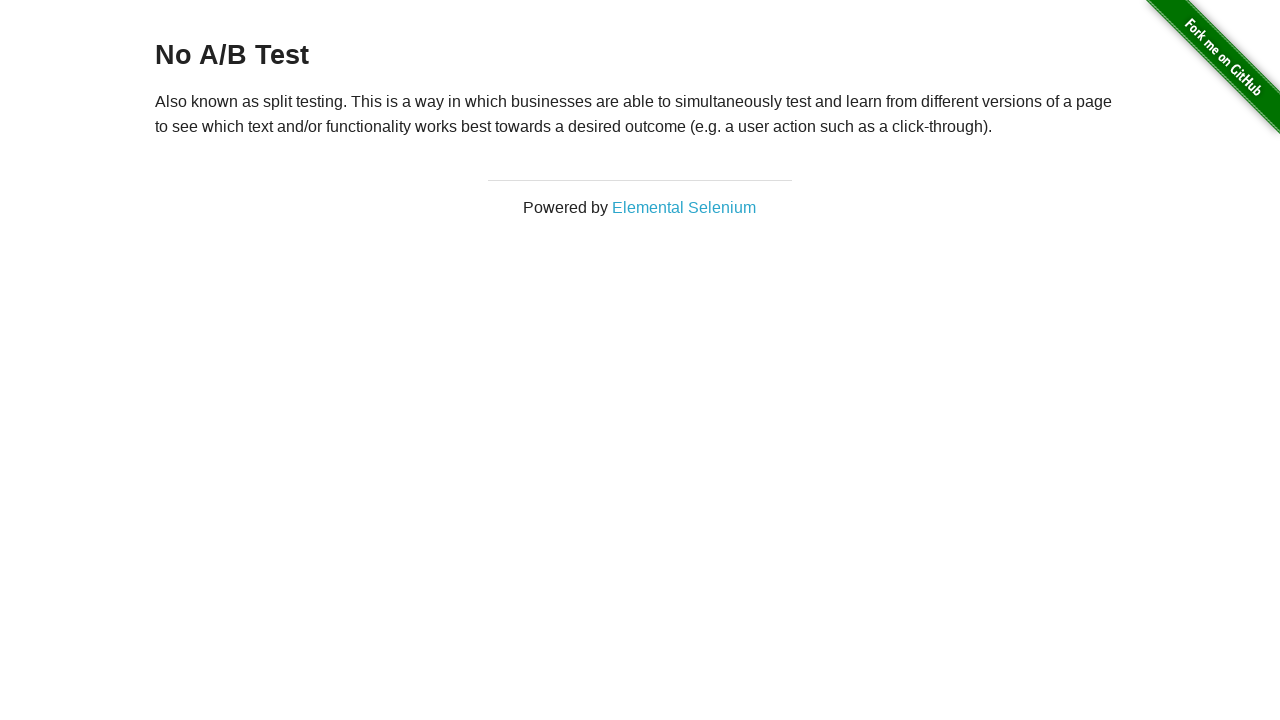